Tests adding a product to the shopping cart on BrowserStack's demo e-commerce site, verifying the cart opens and displays the correct product.

Starting URL: https://www.bstackdemo.com

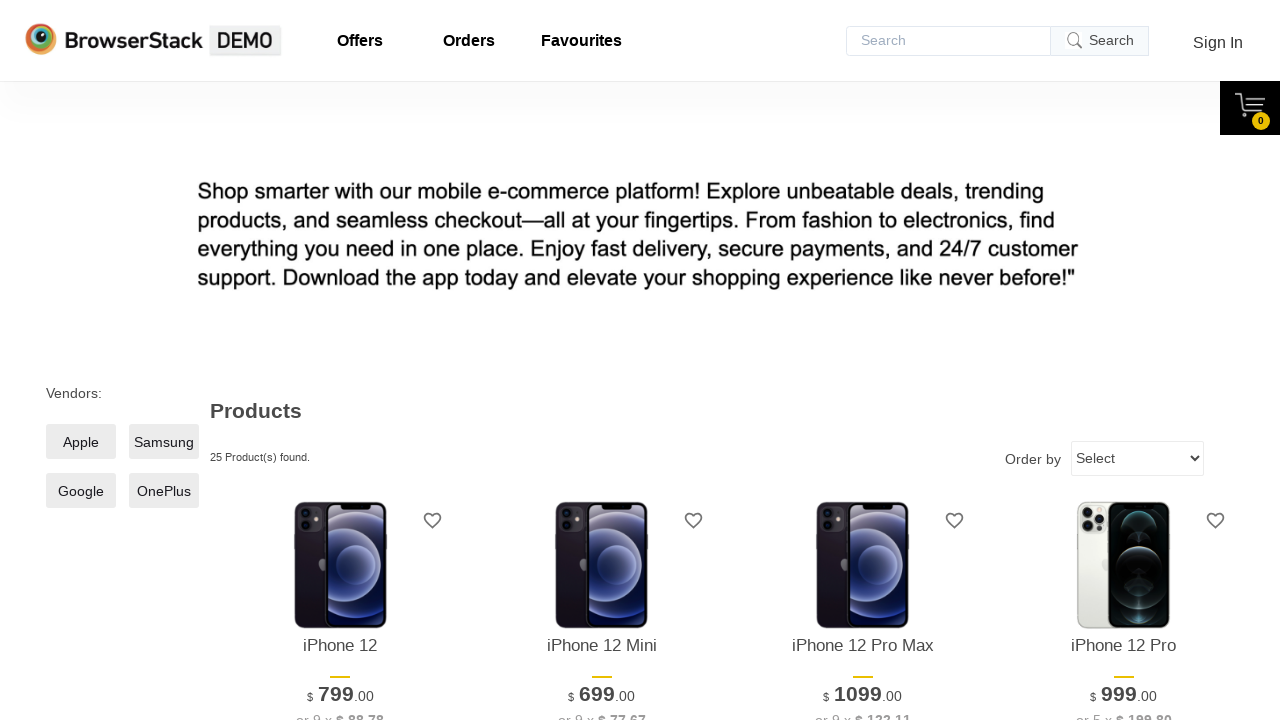

Verified page title contains 'StackDemo'
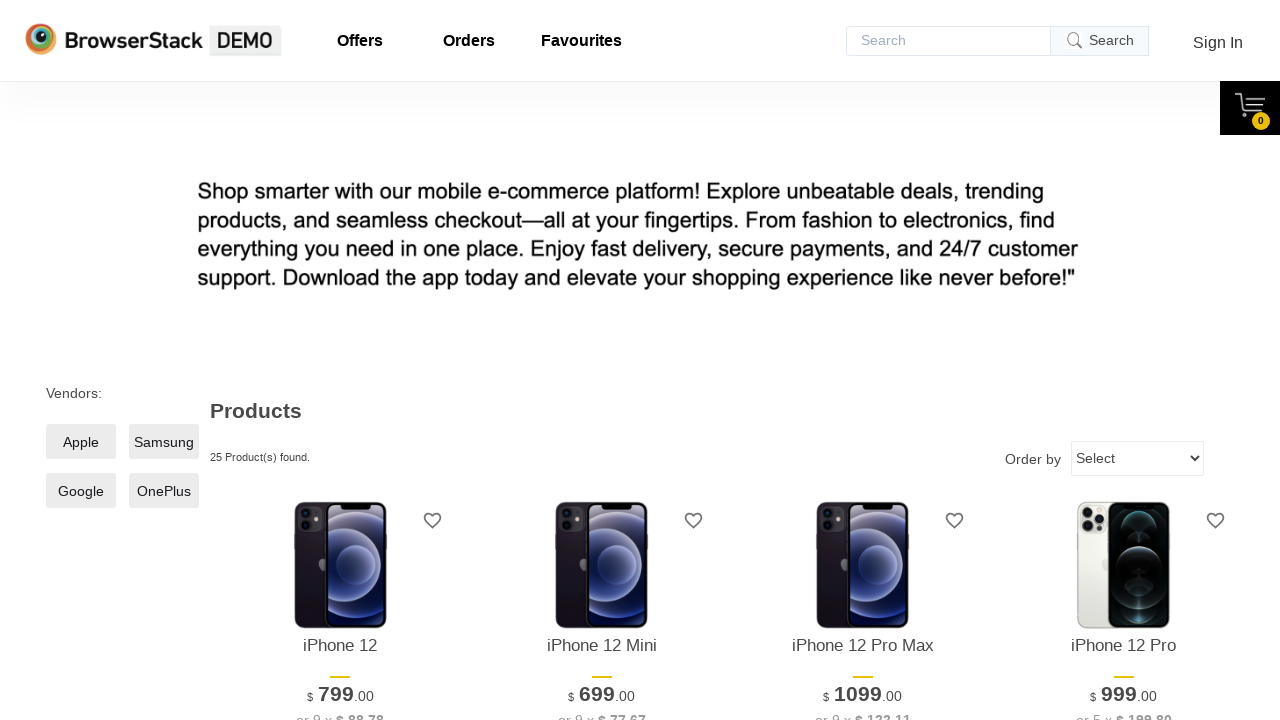

Retrieved product name from main page
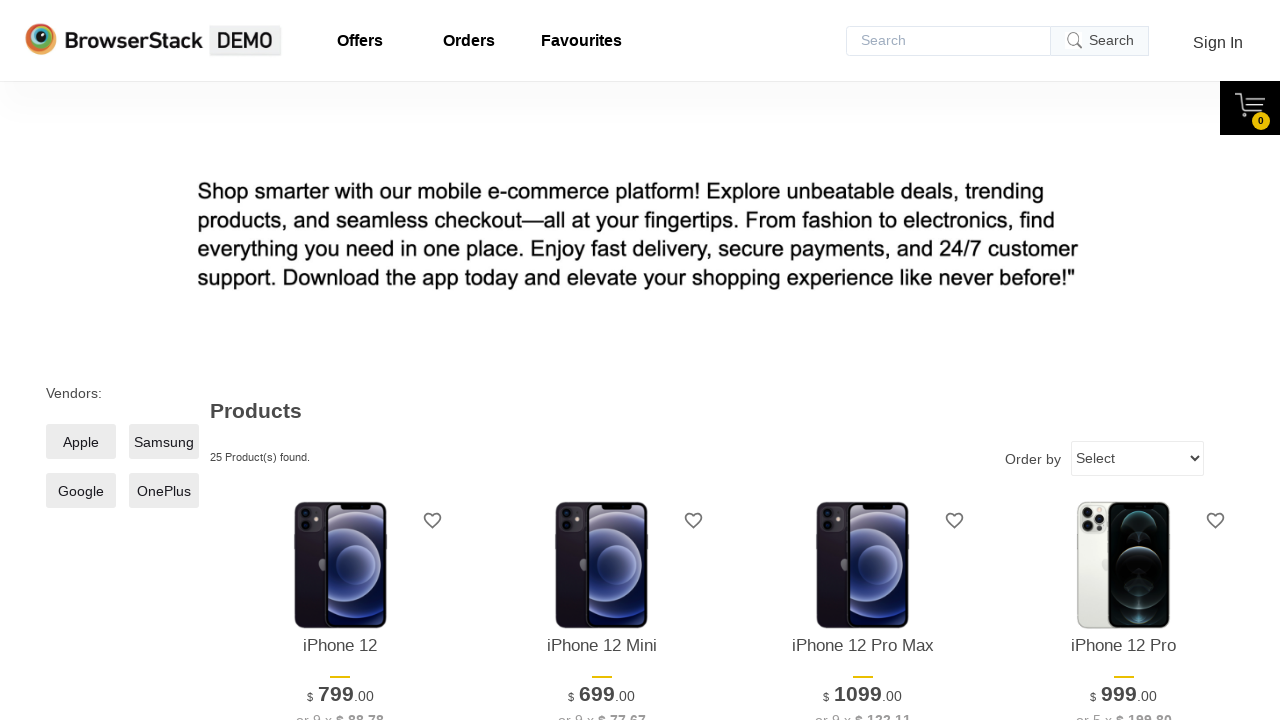

Clicked 'Add to Cart' button for first product at (340, 361) on xpath=//*[@id='1']/div[4]
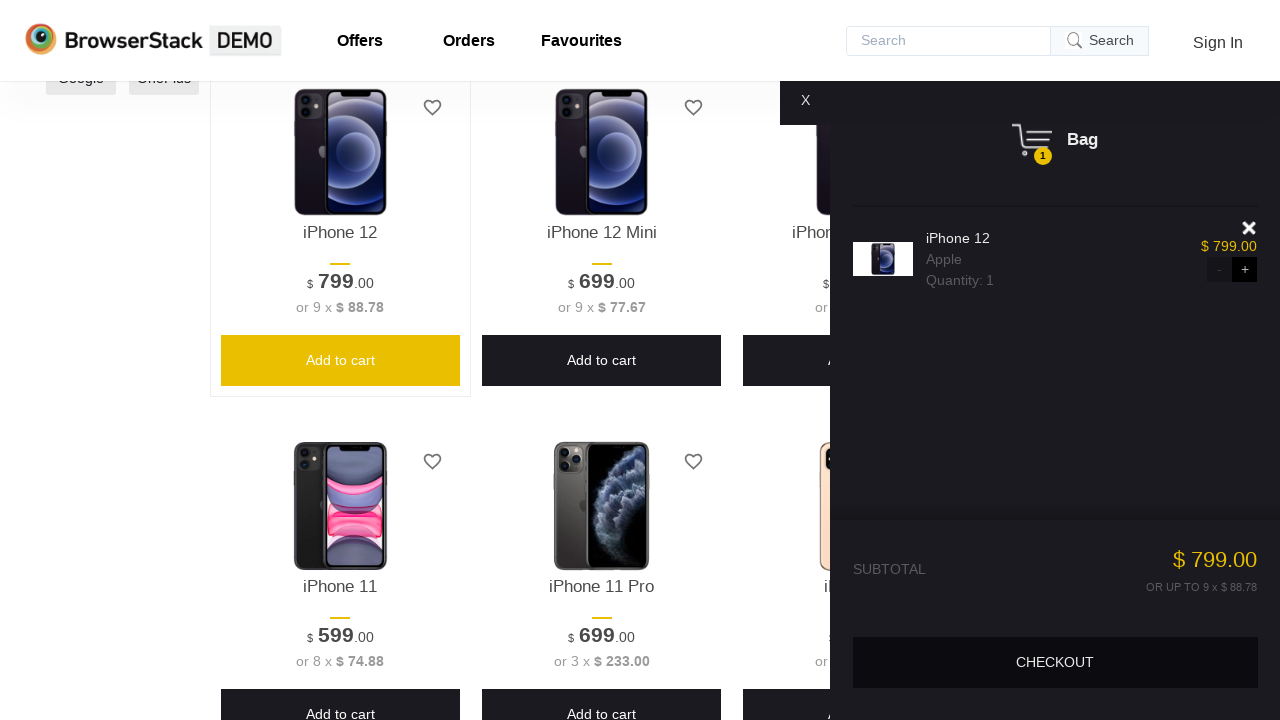

Cart panel became visible
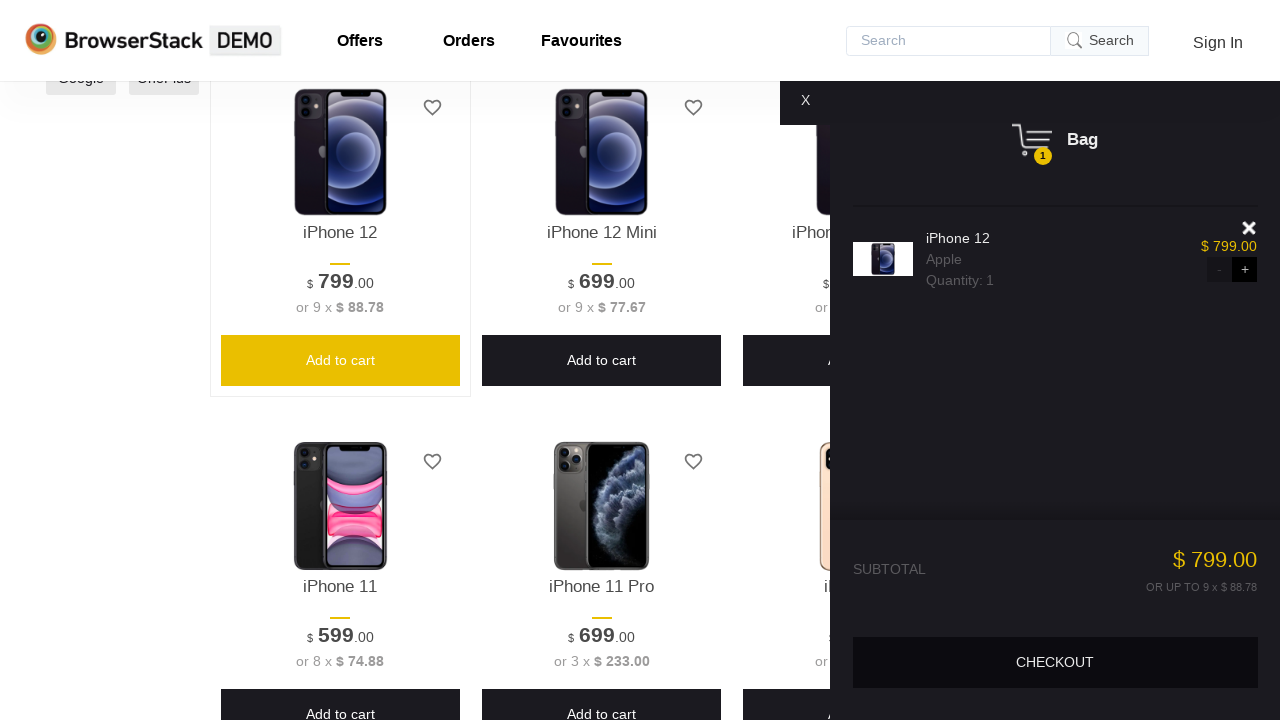

Verified cart panel is visible
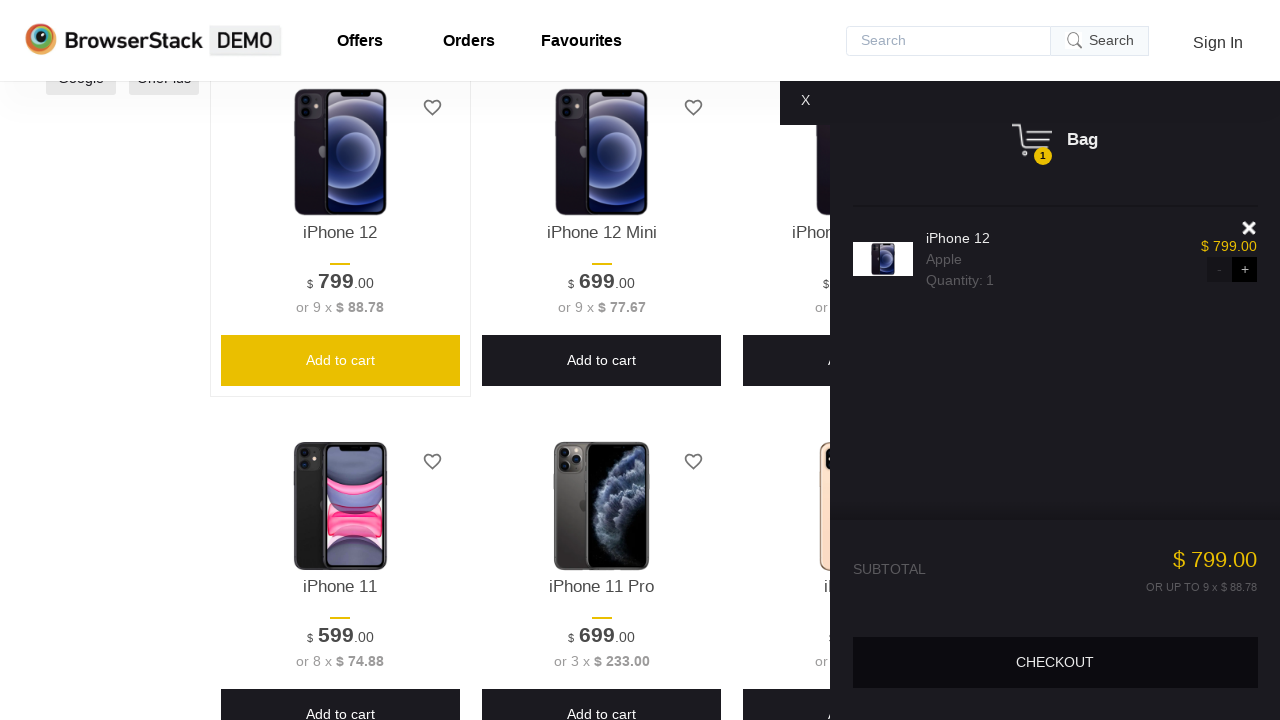

Retrieved product name from shopping cart
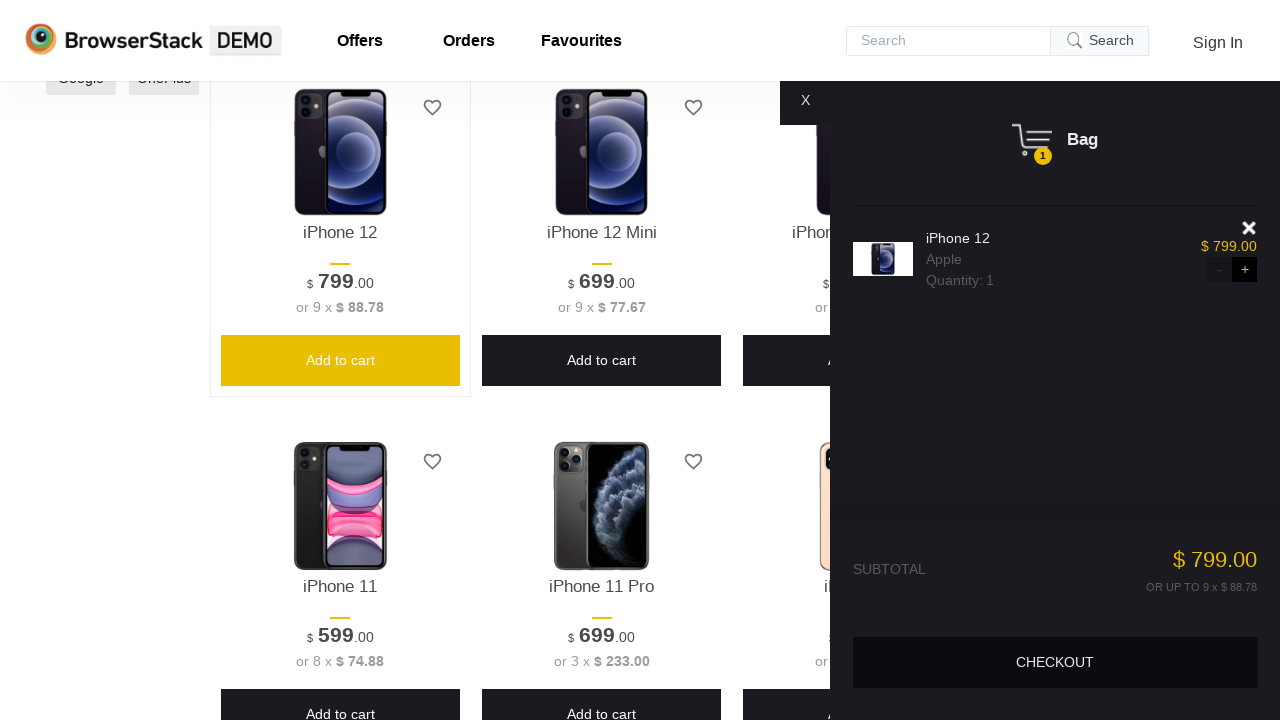

Verified product in cart matches product from main page
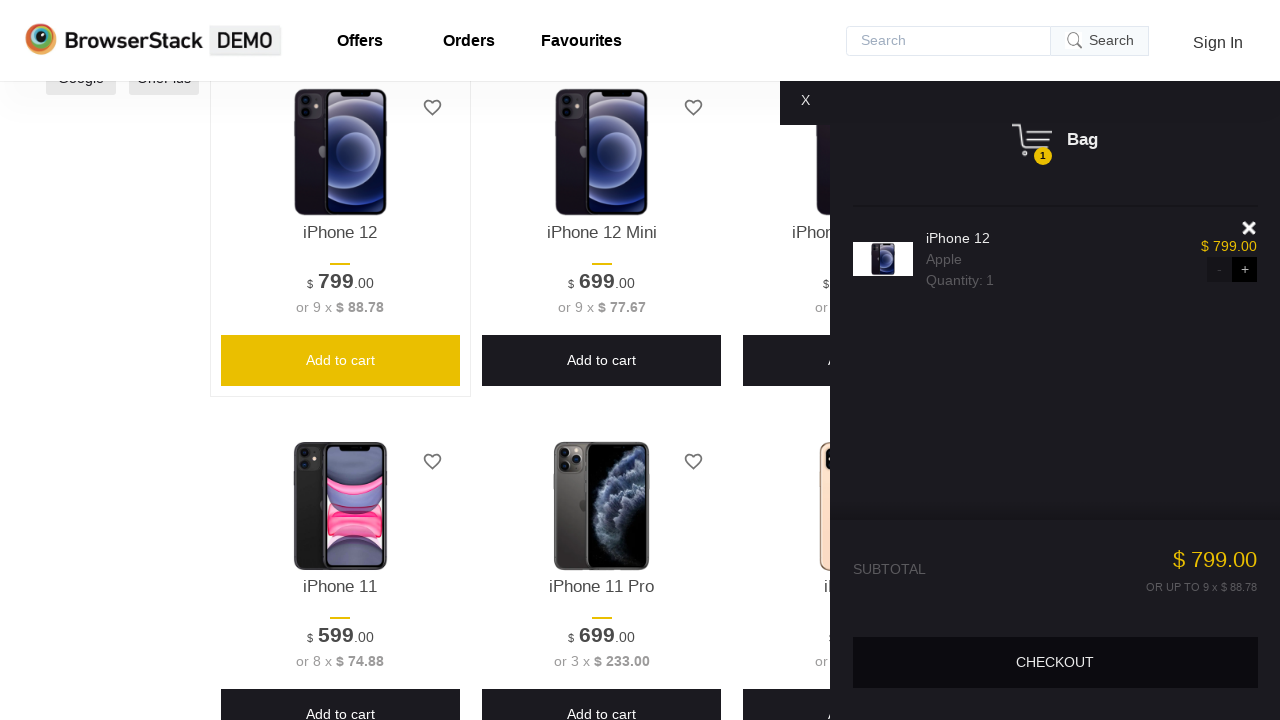

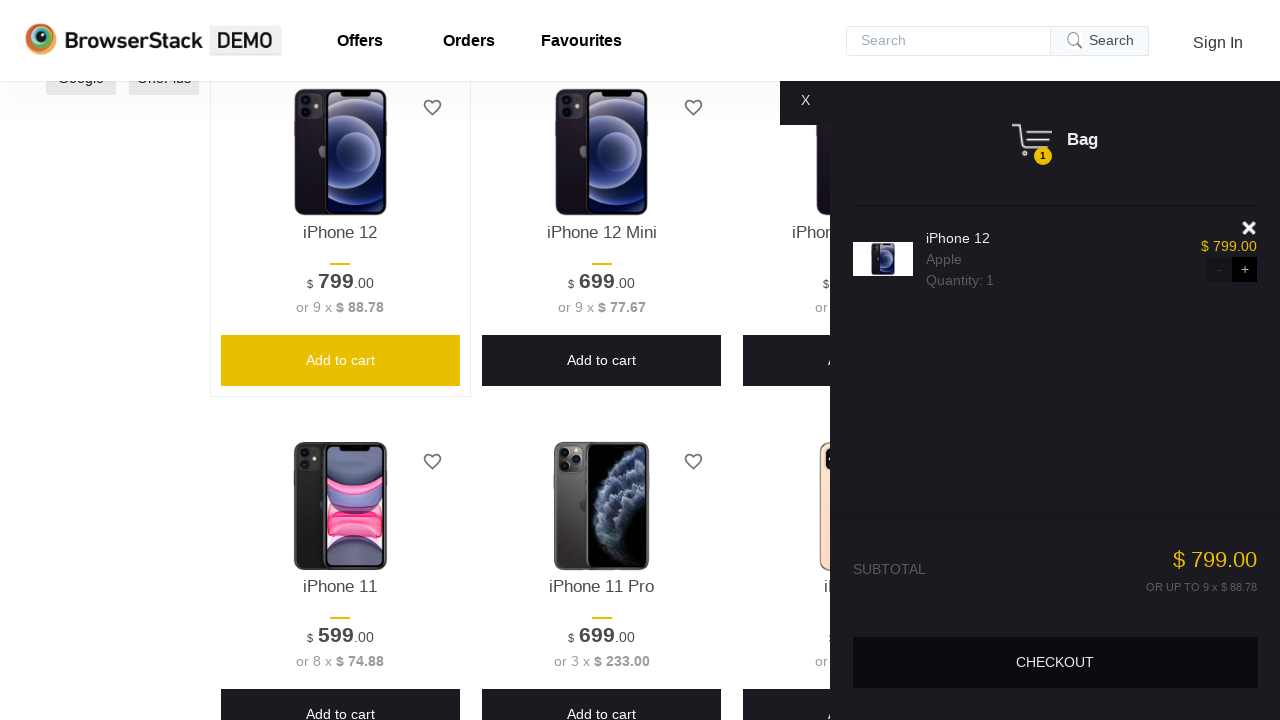